Tests dropdown selection functionality by navigating to a practice automation page and selecting "option2" from a dropdown menu.

Starting URL: https://rahulshettyacademy.com/AutomationPractice/

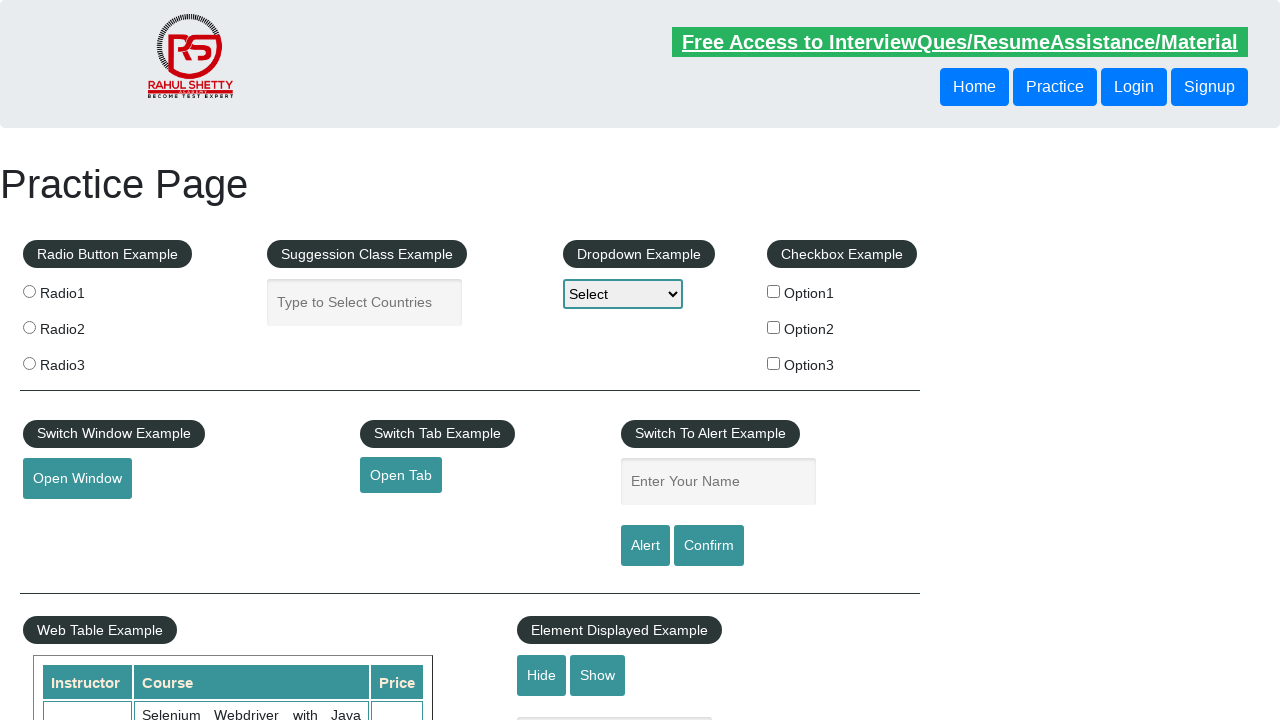

Navigated to practice automation page
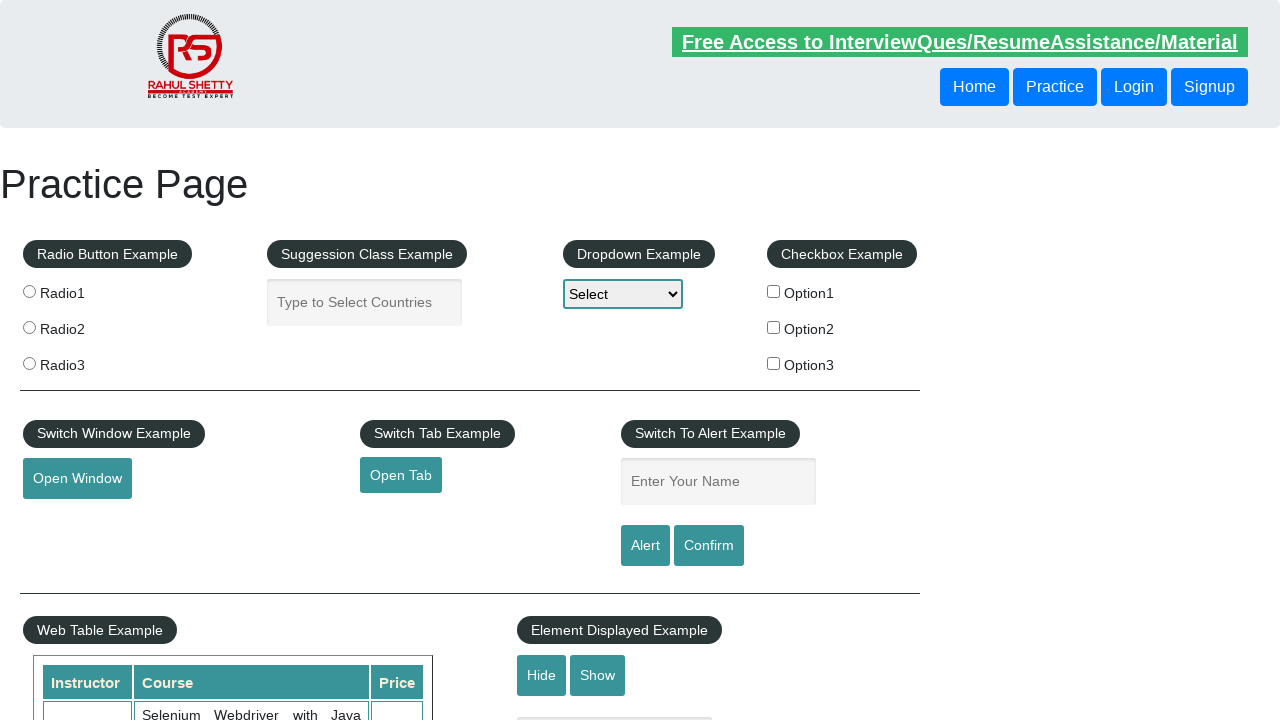

Selected 'option2' from dropdown menu on select[name='dropdown-class-example']
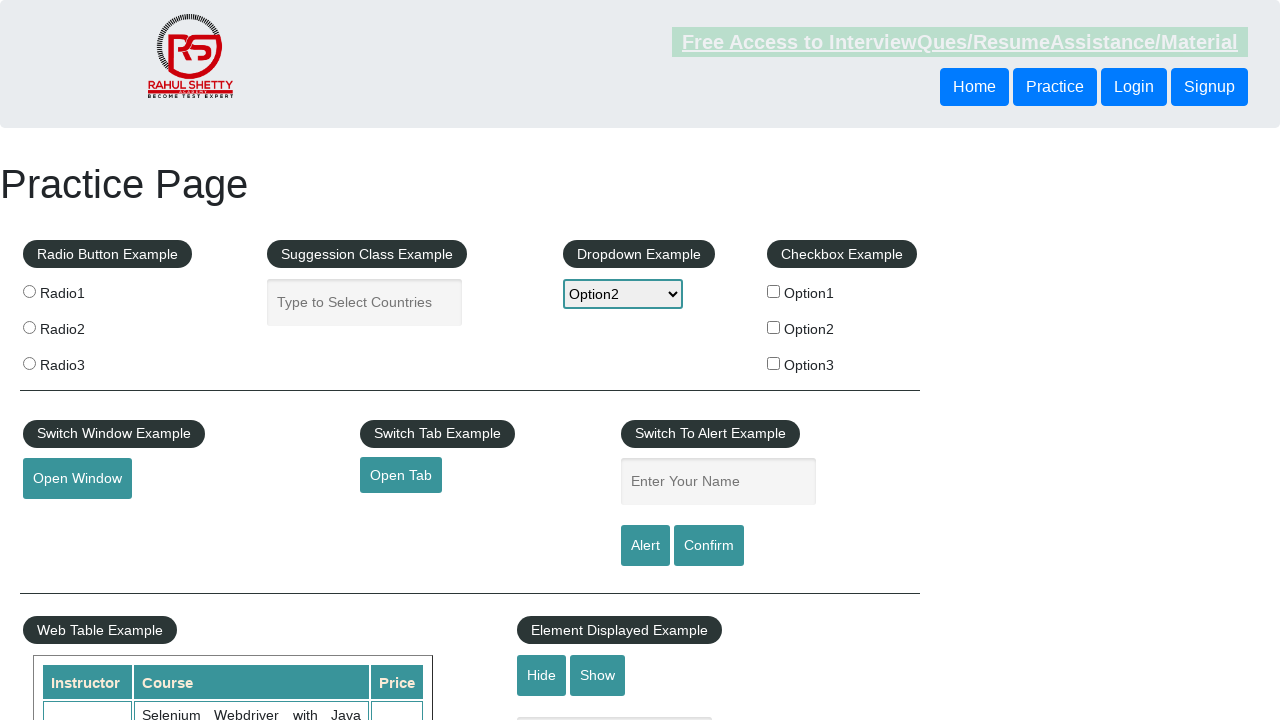

Waited 1 second to verify dropdown selection is complete
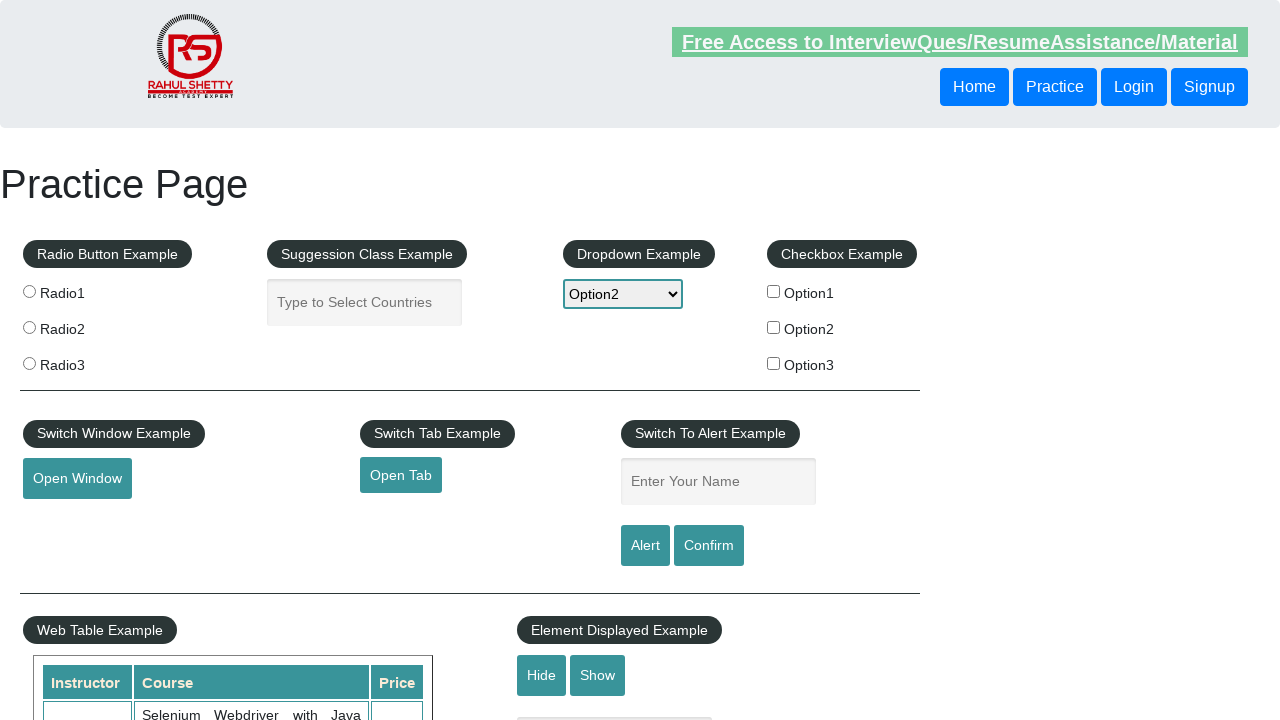

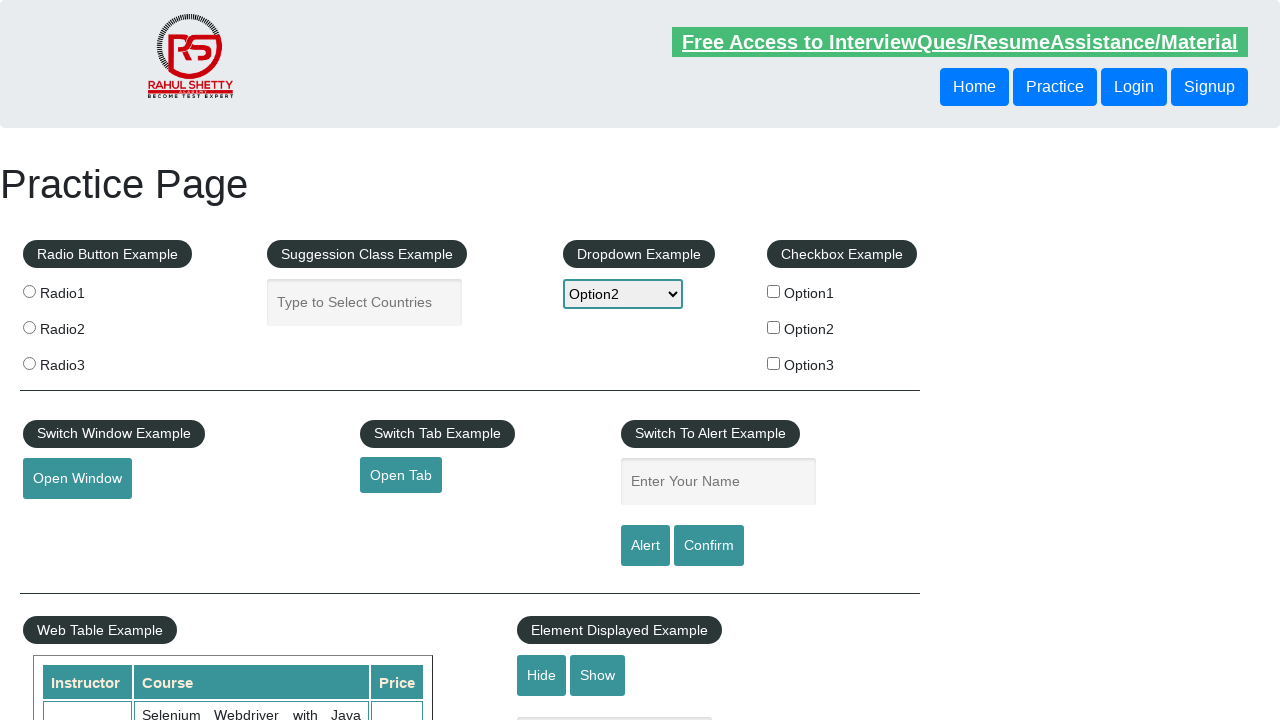